Tests browser popup/new window handling by clicking a button that opens a new window, then switching to and interacting with the child browser window.

Starting URL: https://skpatro.github.io/demo/links

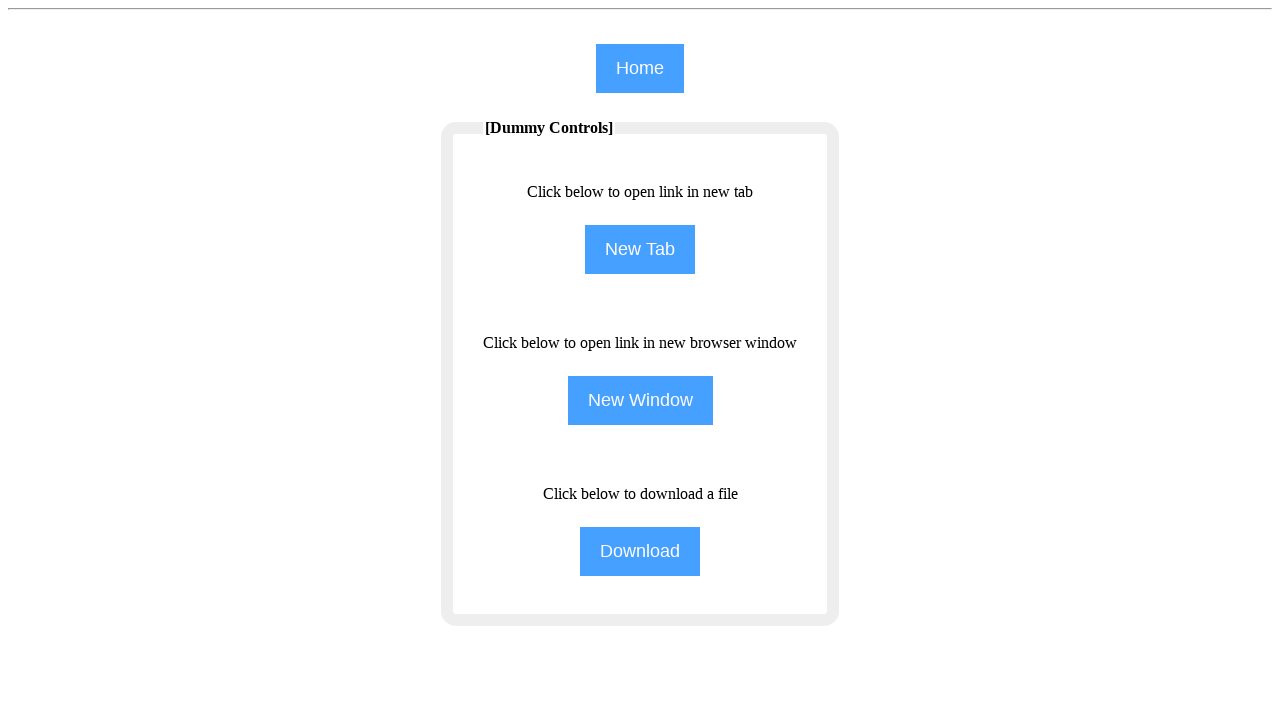

Clicked the 'NewWindow' button to open a popup window at (640, 400) on input[name='NewWindow']
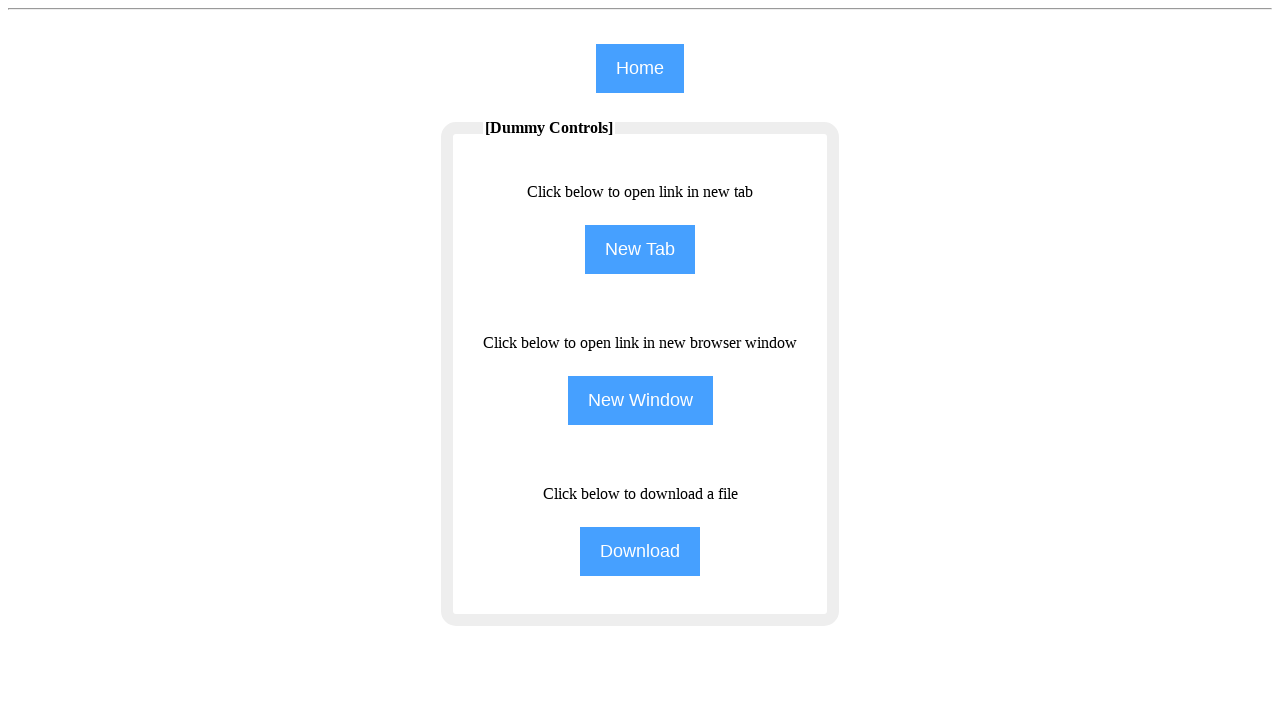

Captured the new popup window page object
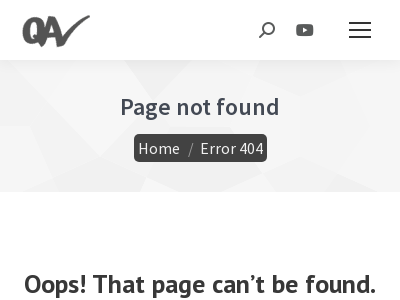

Waited for the new popup window to fully load
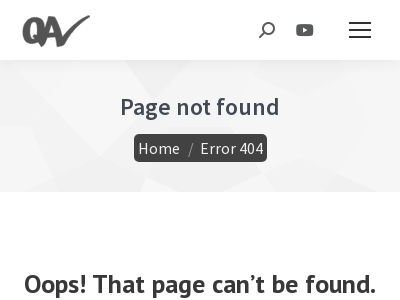

Verified that the new window exists and is accessible
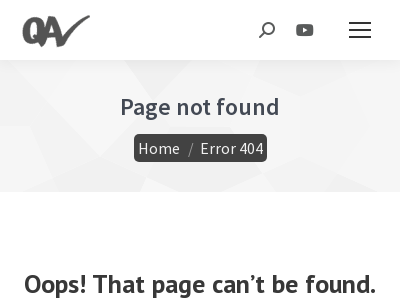

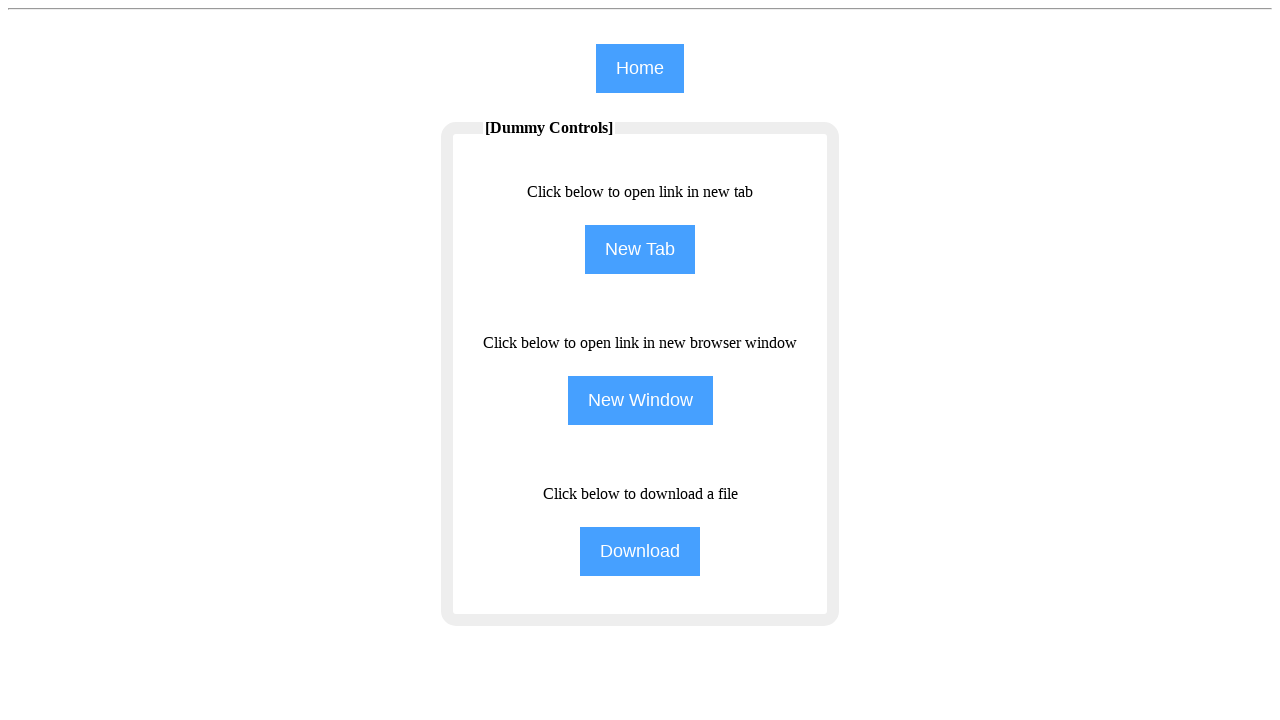